Tests sortable tables by clicking column headers to sort data

Starting URL: https://the-internet.herokuapp.com/tables

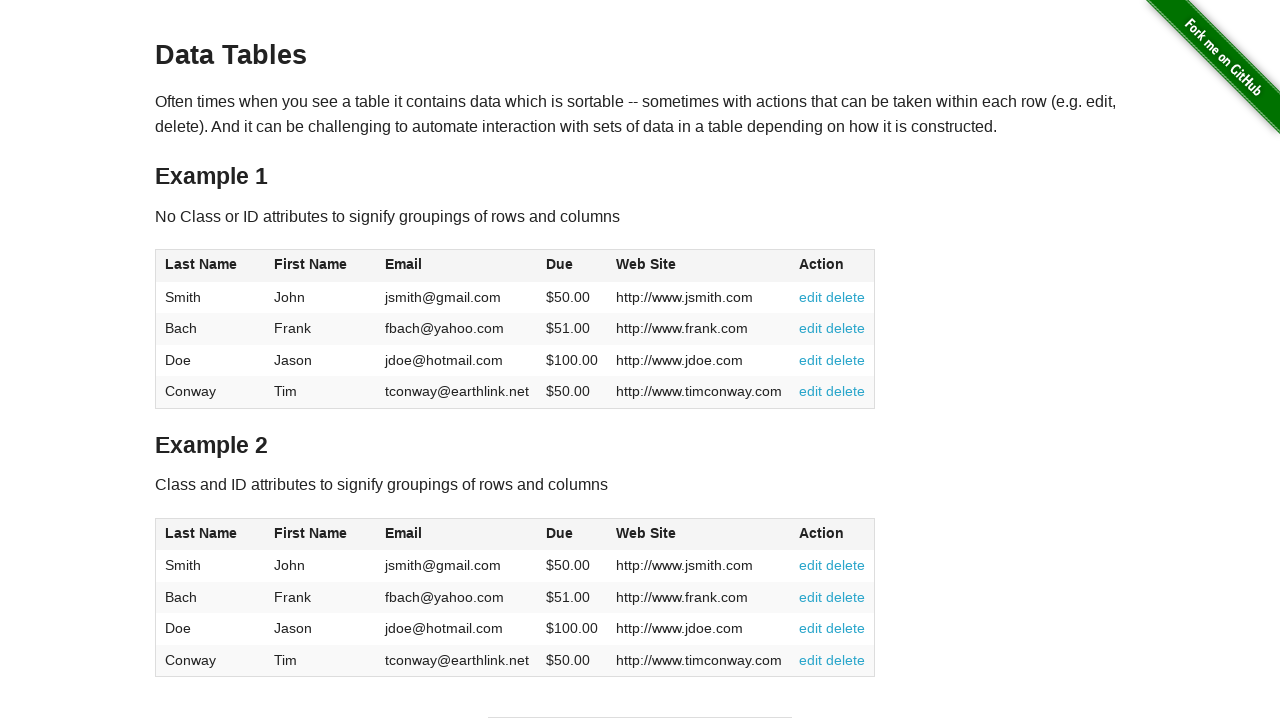

Clicked first name column header to sort table at (321, 266) on .example .tablesorter:nth-child(5) tr .header:nth-of-type(2)
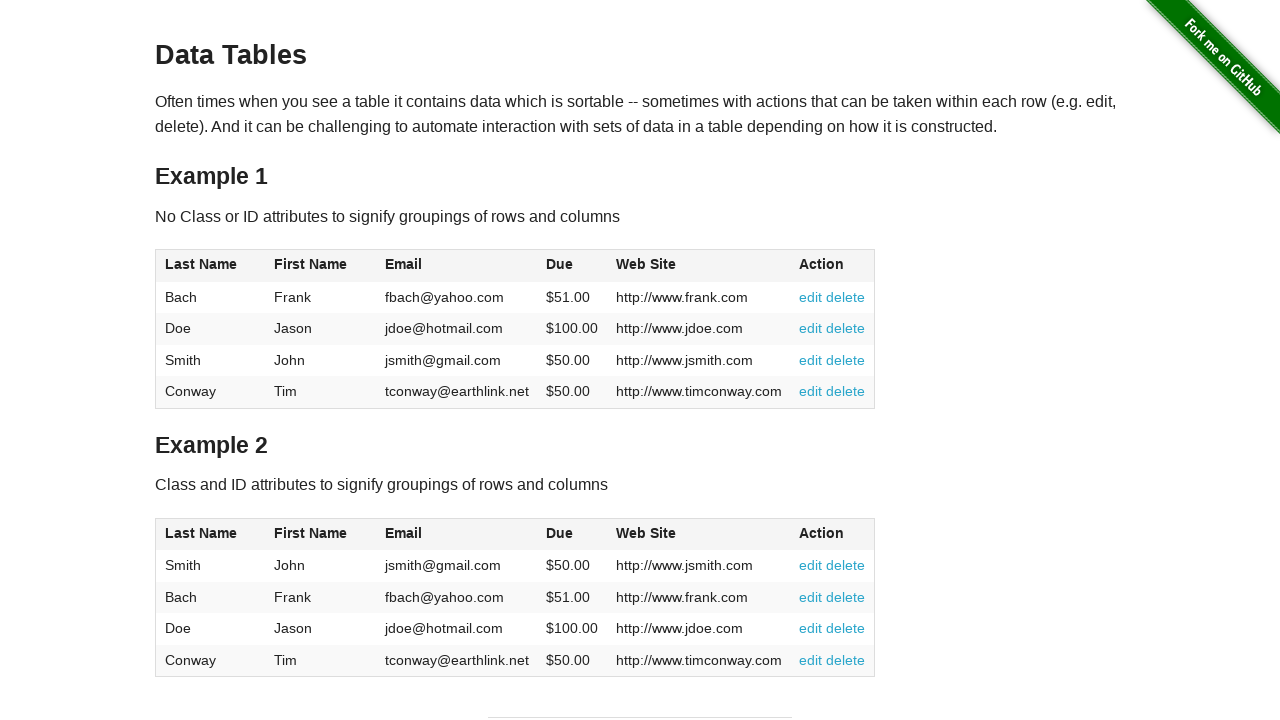

Table sorted by first name column
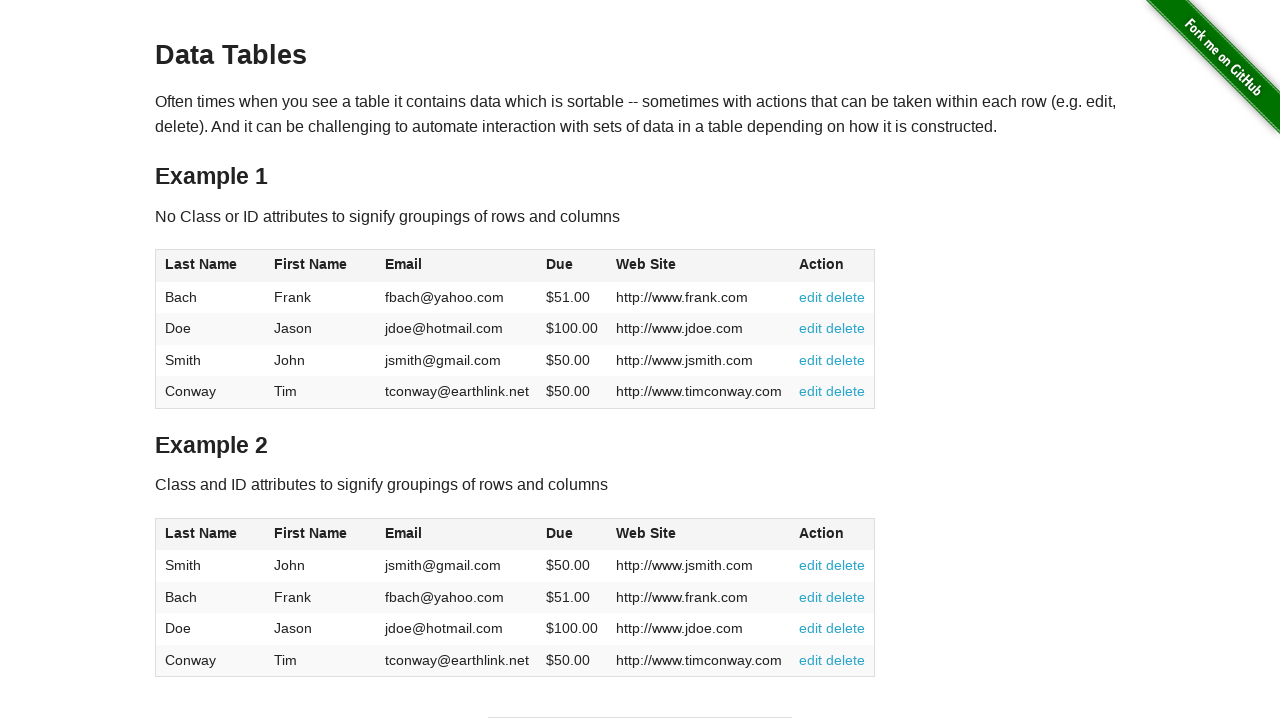

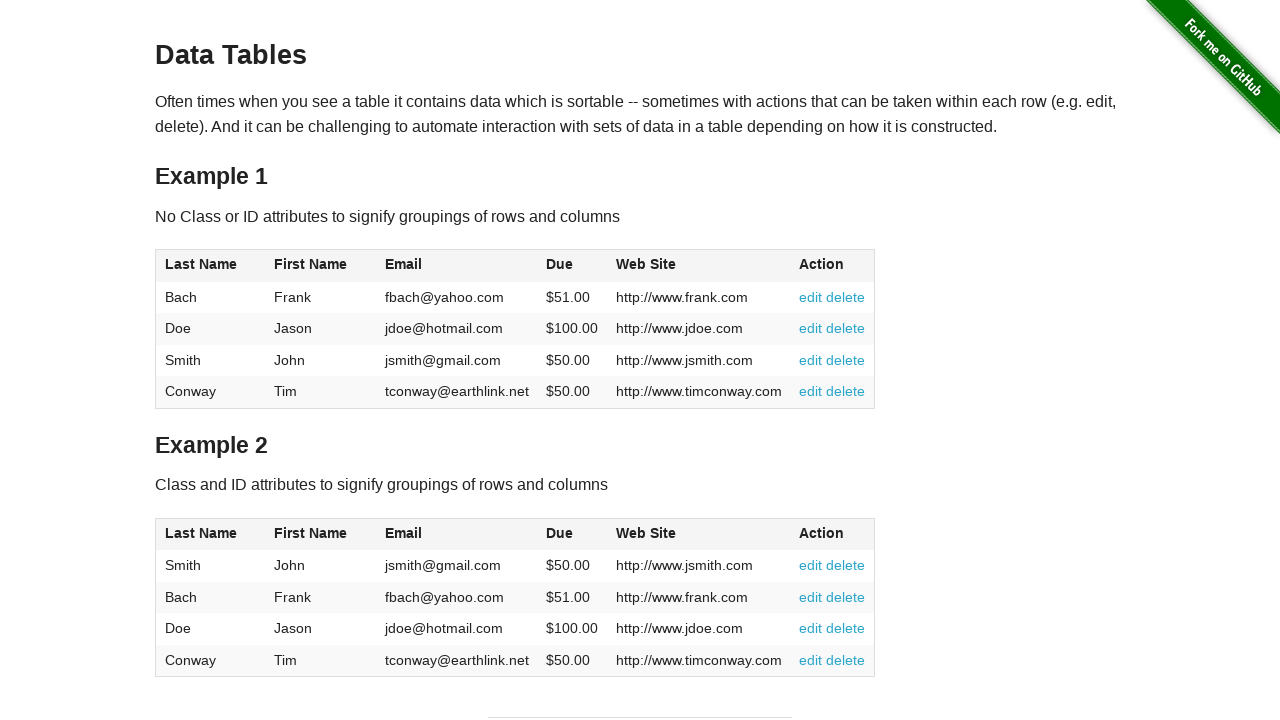